Opens the Maybelline India homepage and waits for the page to load

Starting URL: https://www.maybelline.co.in/

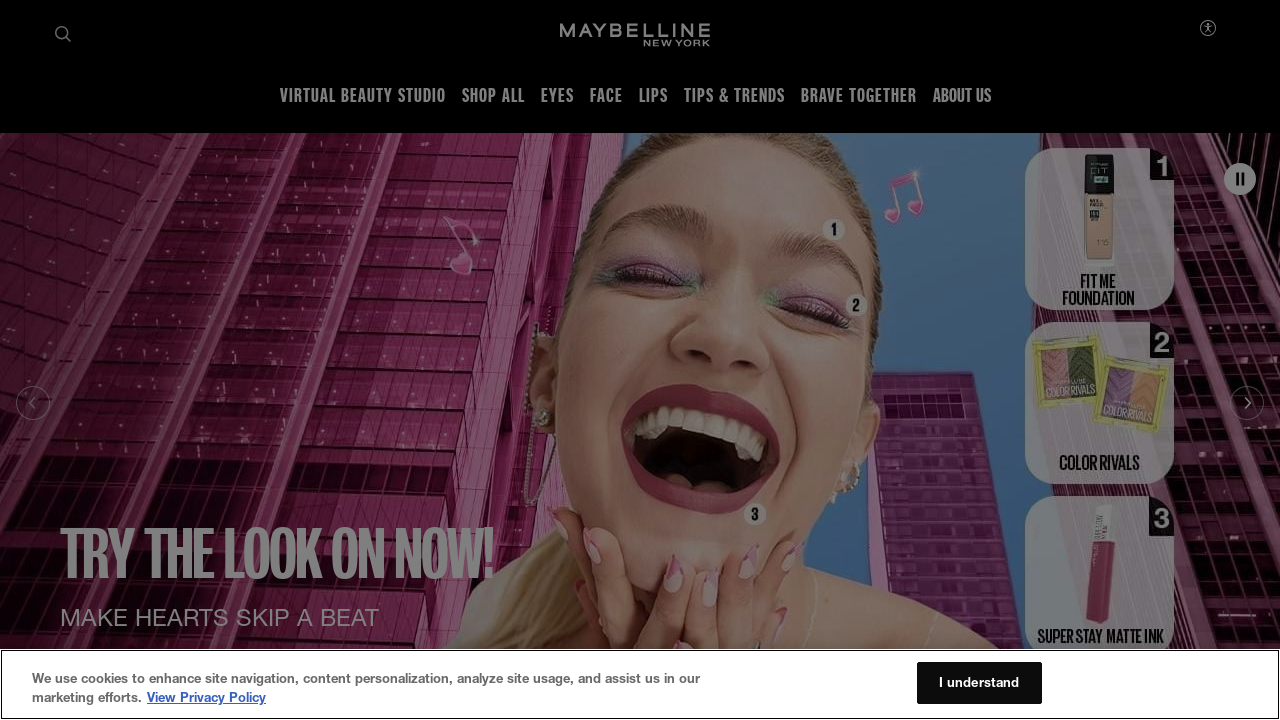

Navigated to Maybelline India homepage
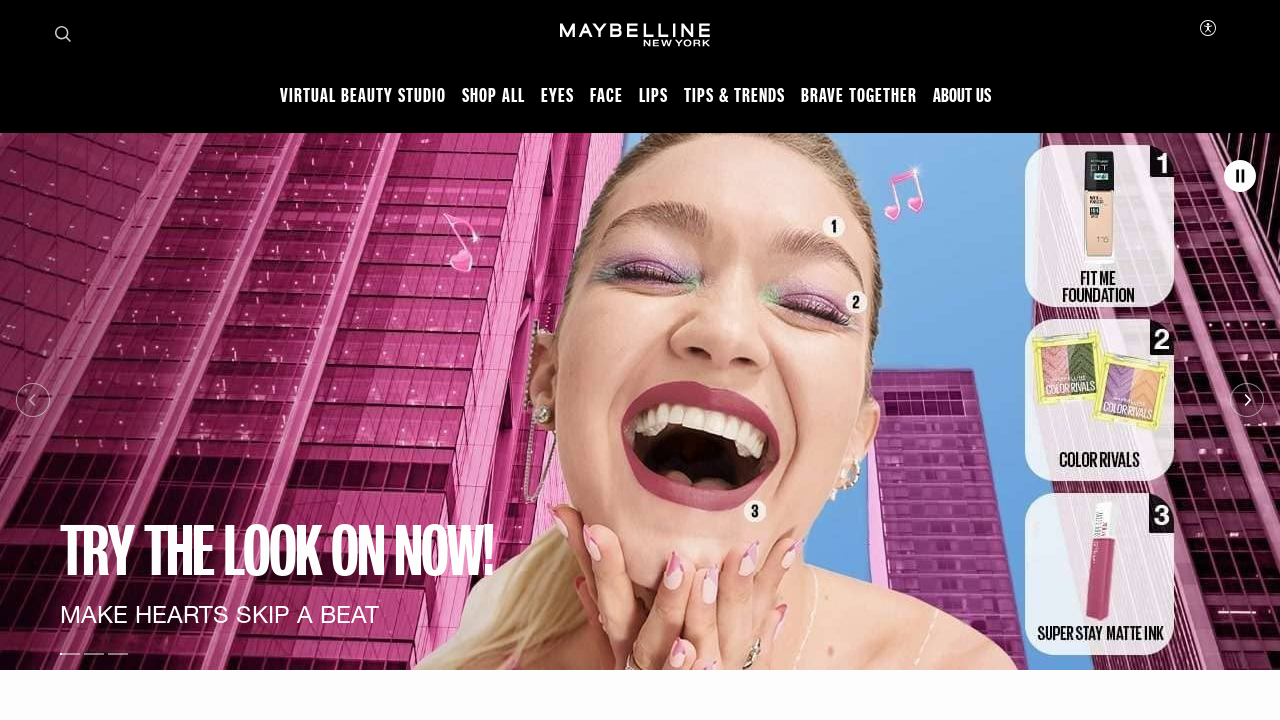

Page DOM content loaded
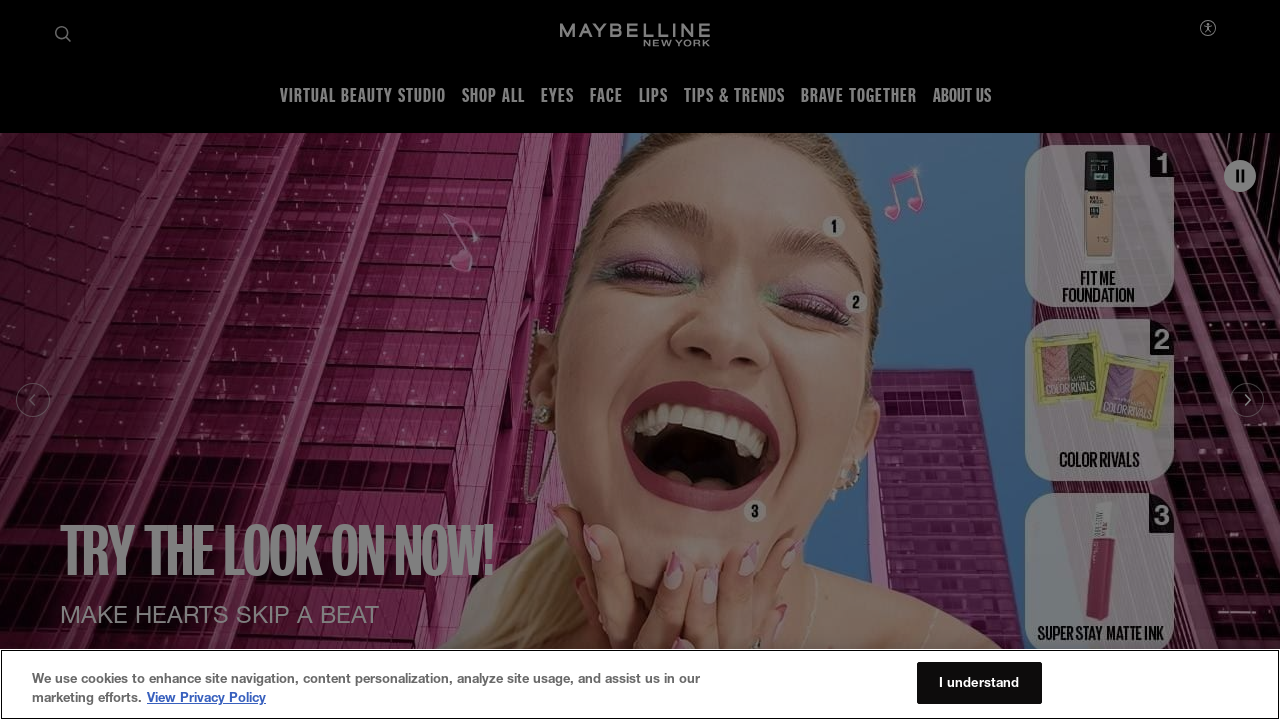

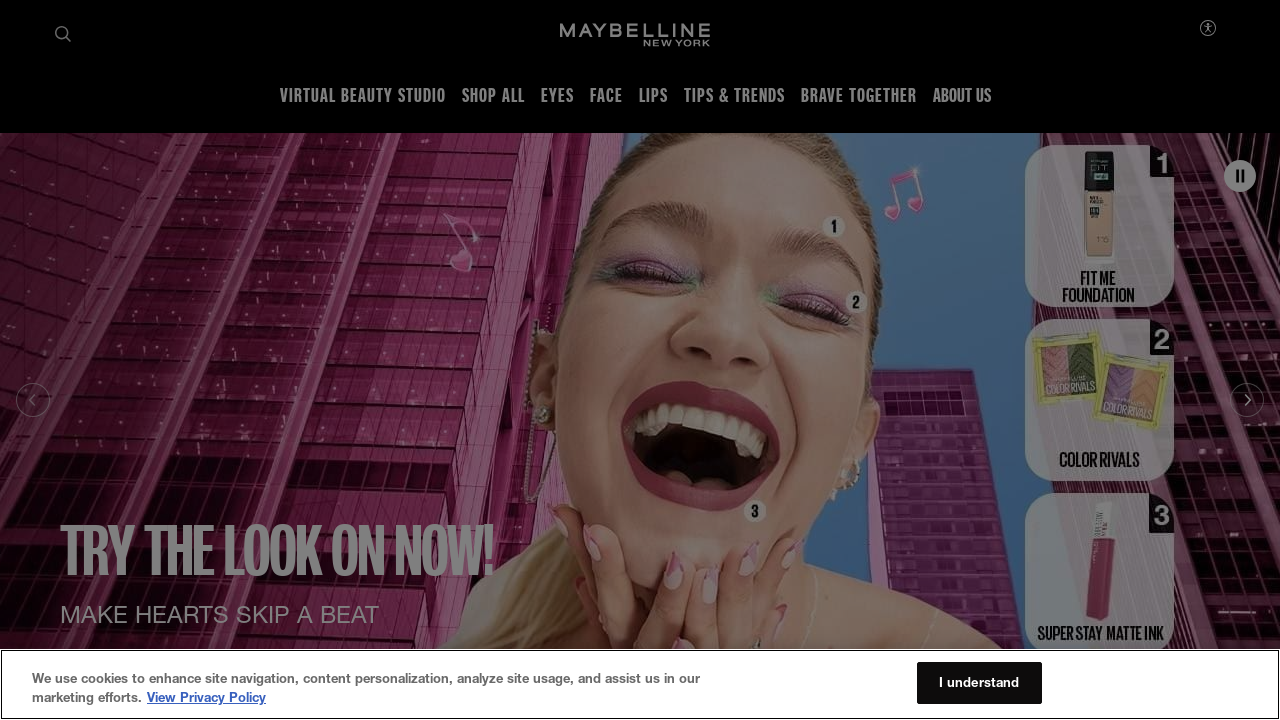